Tests dynamic checkbox controls by toggling the checkbox visibility using a button, waiting for it to disappear, toggling it back, and then selecting it.

Starting URL: https://training-support.net/webelements/dynamic-controls

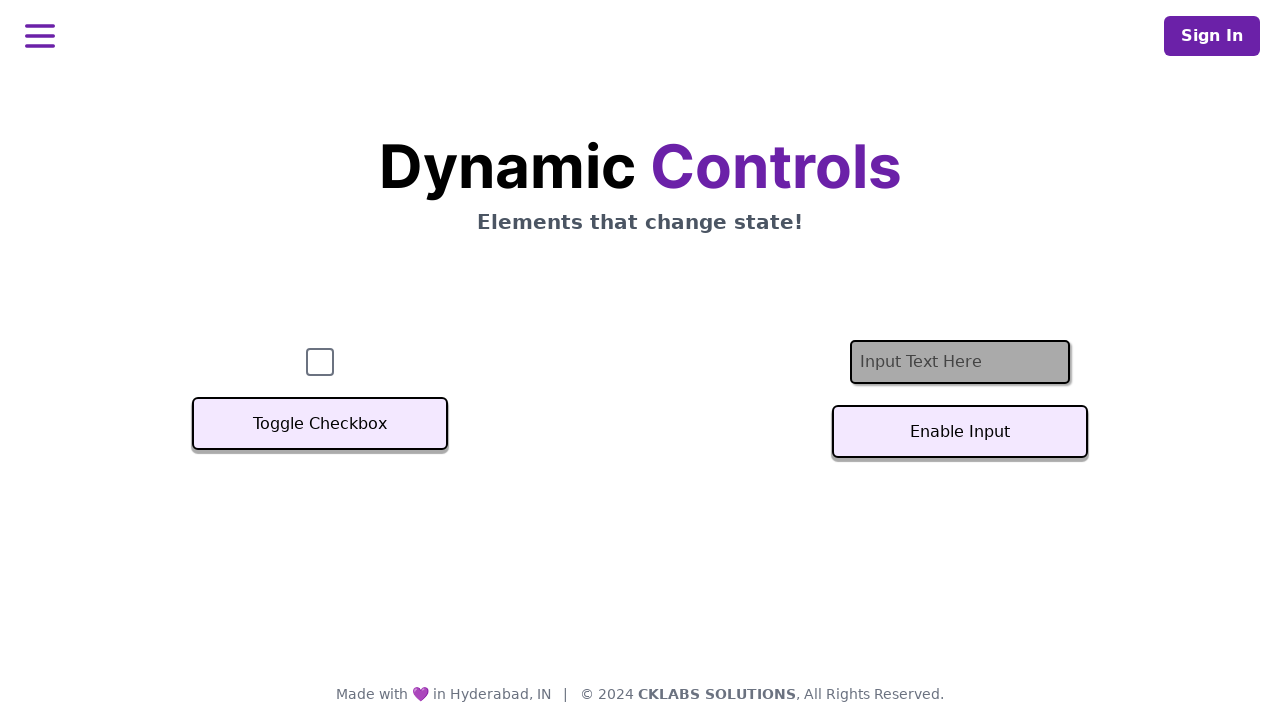

Checkbox is visible on the page
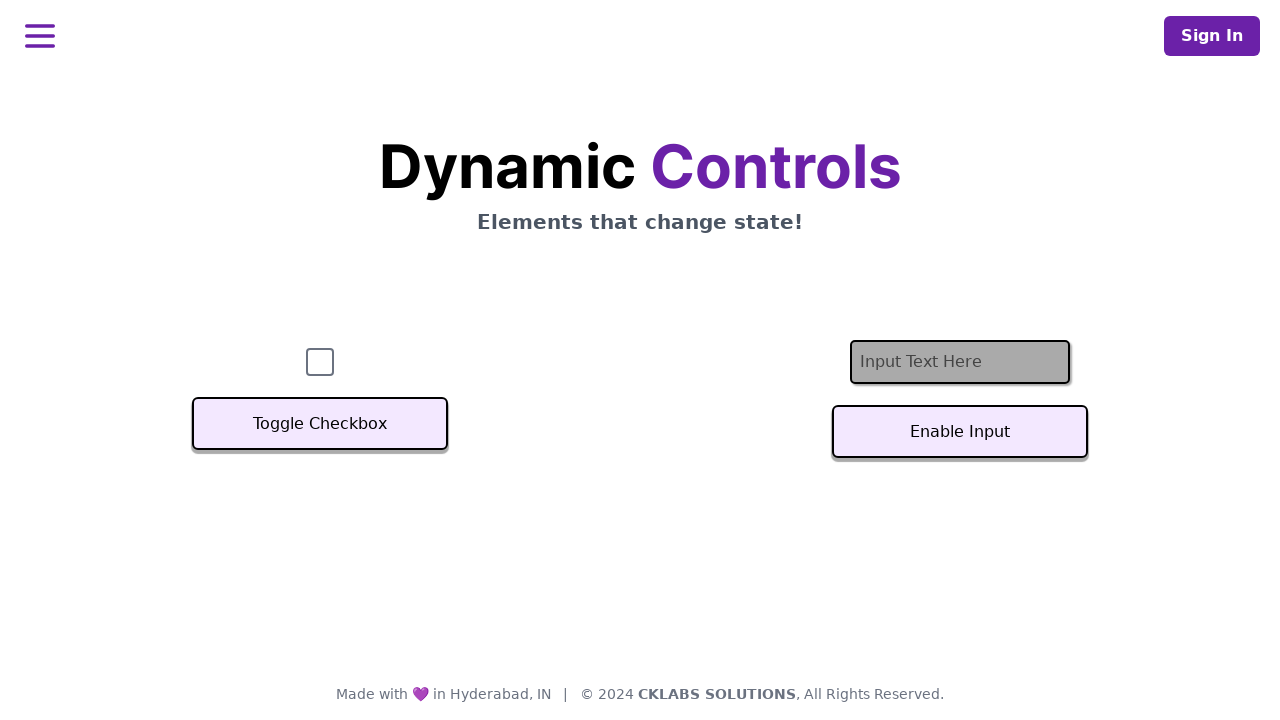

Clicked Toggle Checkbox button to hide the checkbox at (320, 424) on xpath=//button[text()='Toggle Checkbox']
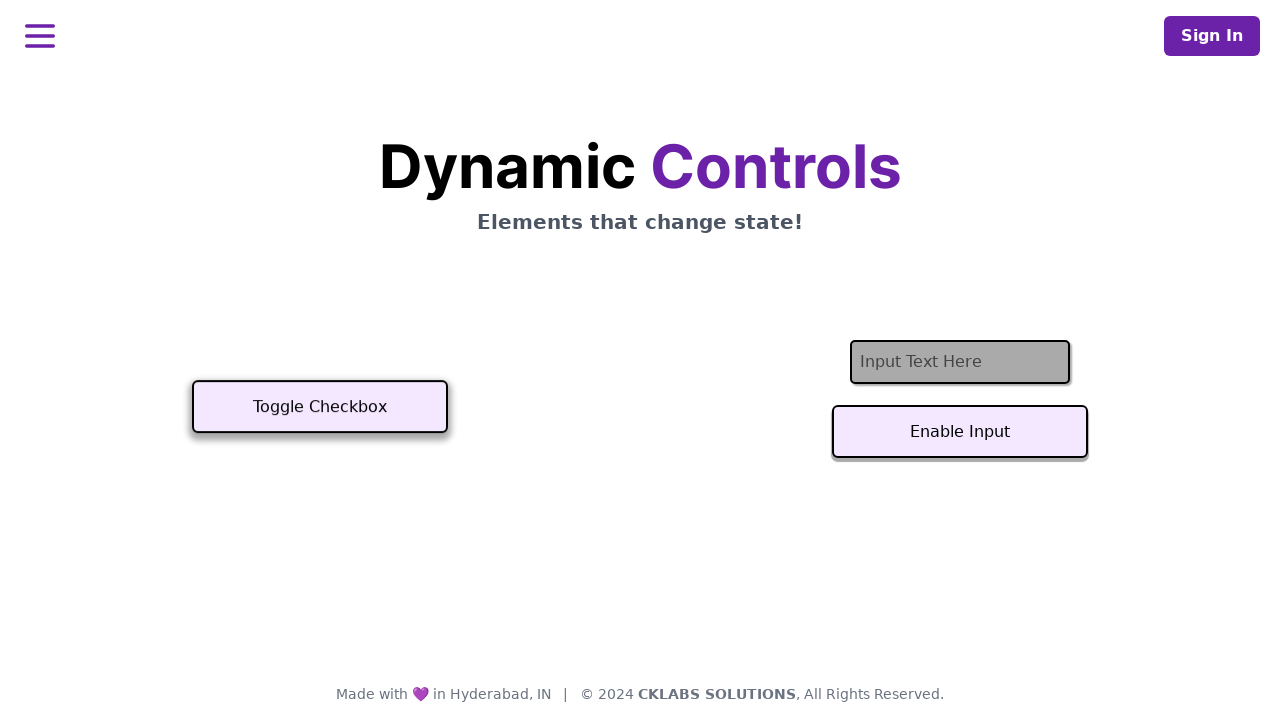

Checkbox has disappeared from the page
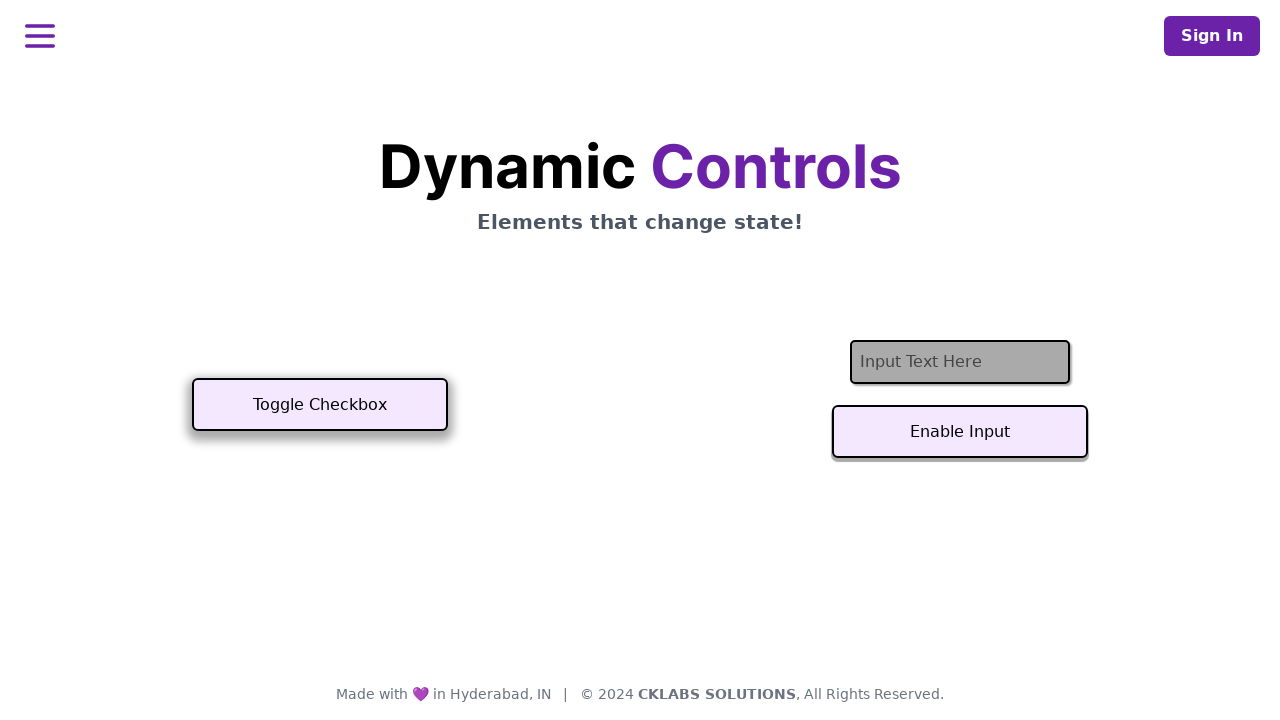

Clicked Toggle Checkbox button to show the checkbox again at (320, 405) on xpath=//button[text()='Toggle Checkbox']
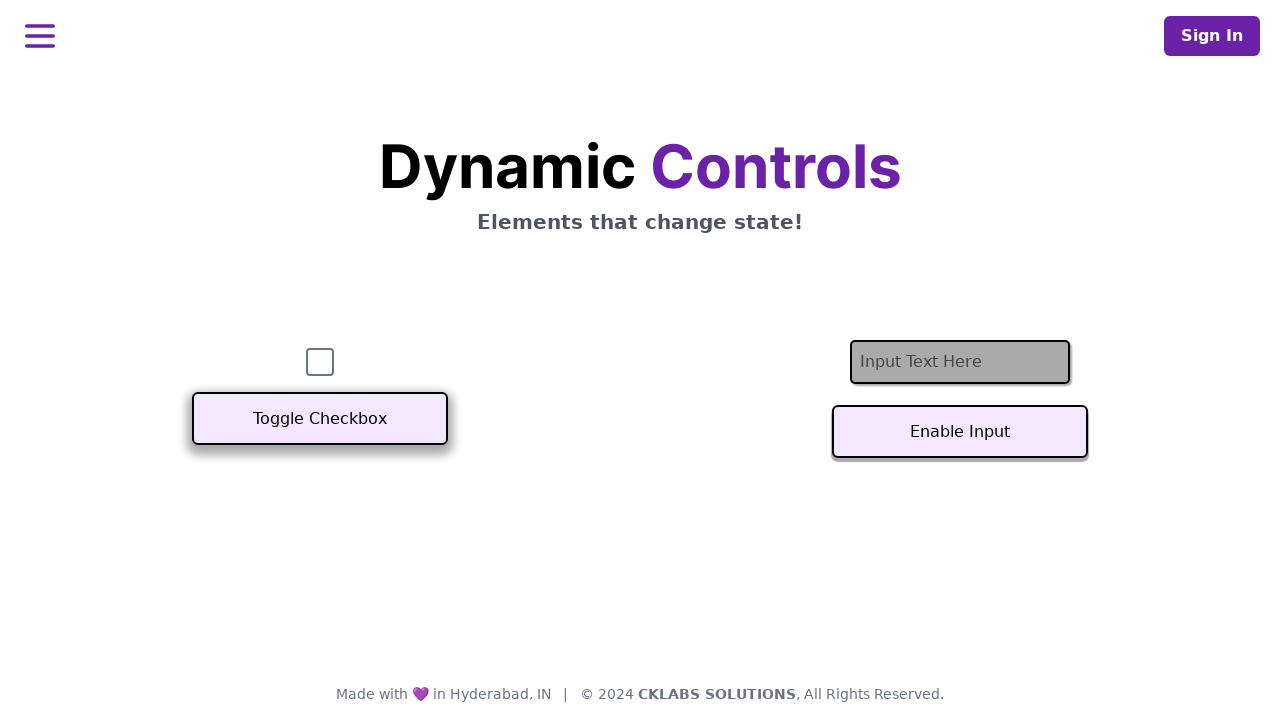

Checkbox is visible again on the page
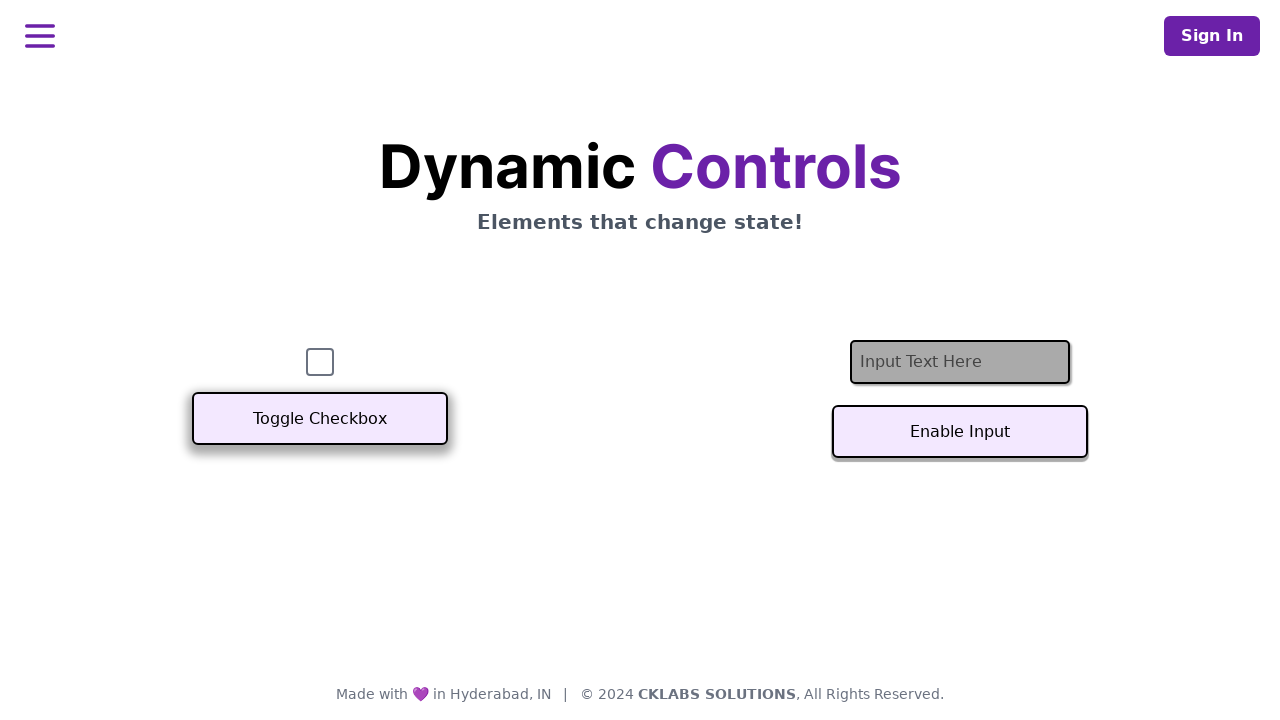

Selected the checkbox at (320, 362) on #checkbox
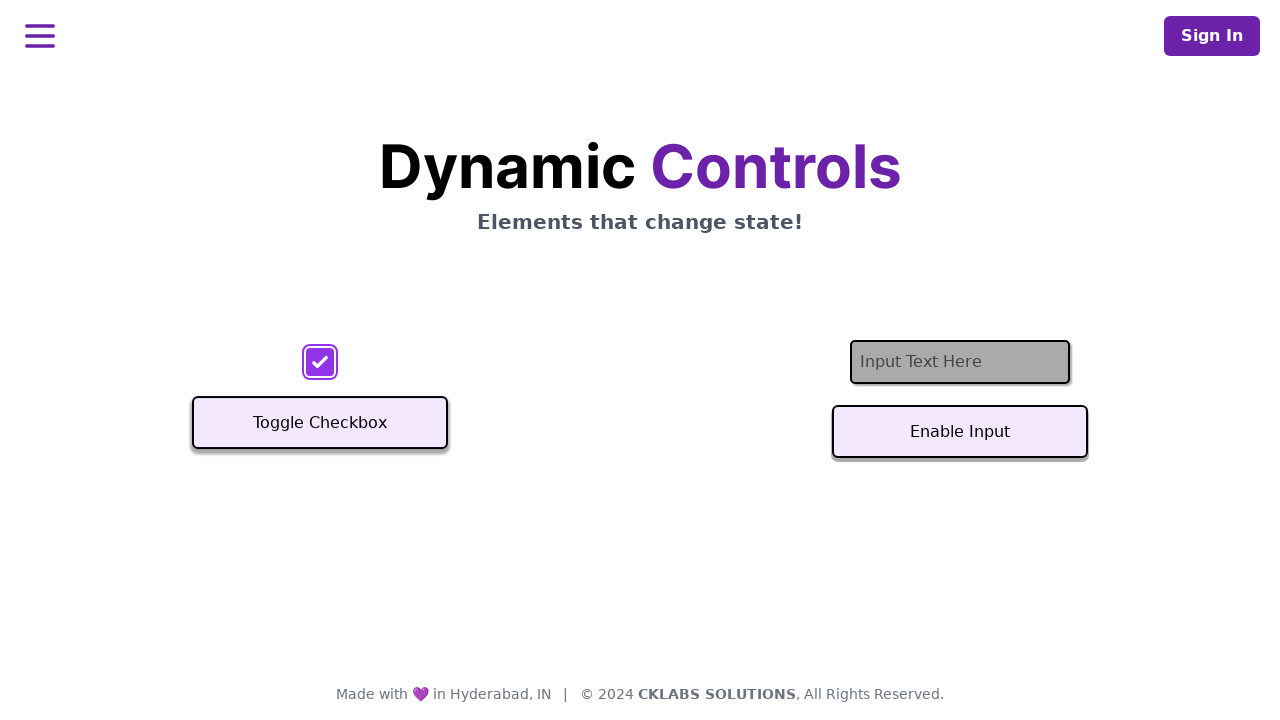

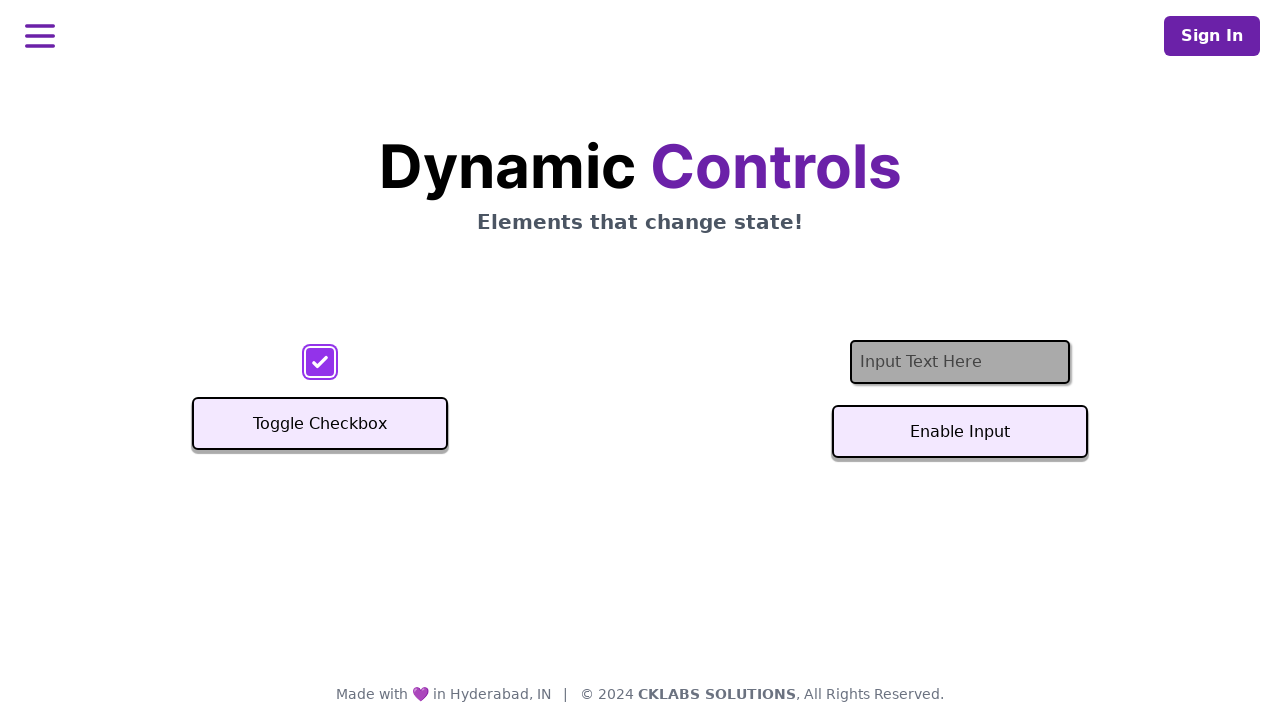